Tests that Shakespeare language appears in the top 20 solutions list by navigating to the top list page.

Starting URL: http://www.99-bottles-of-beer.net/

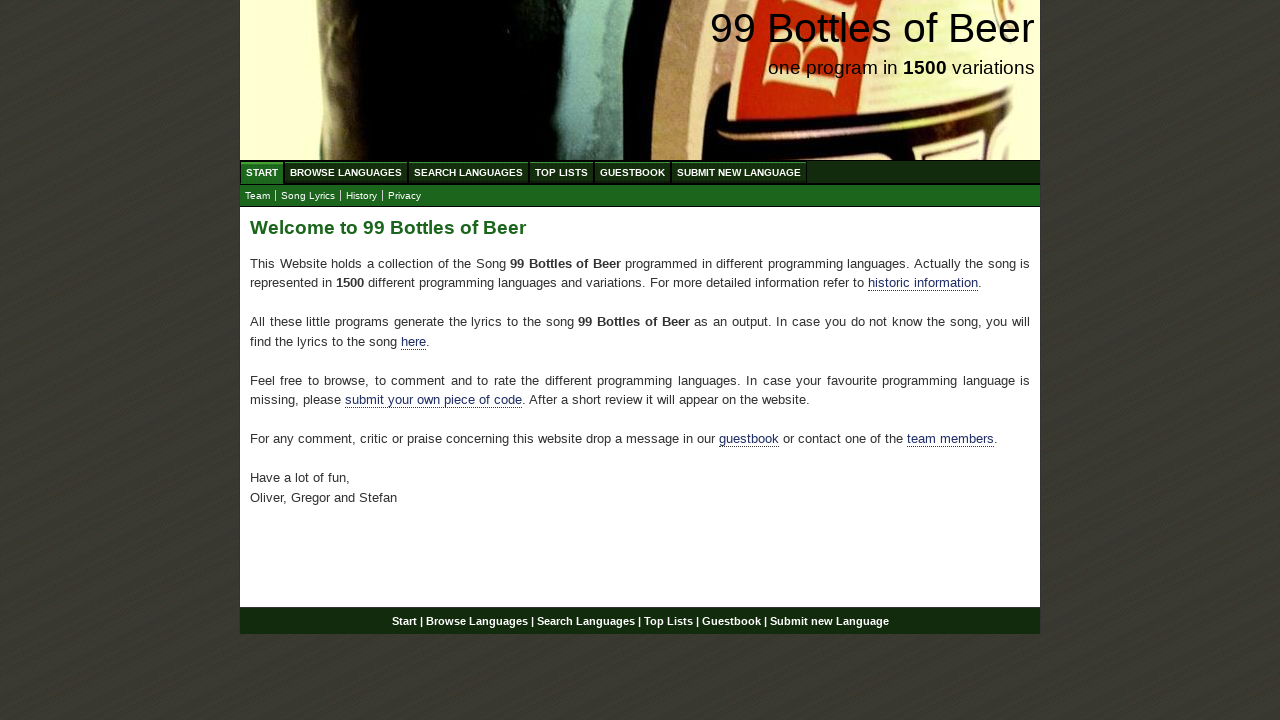

Clicked on Top List link to navigate to top 20 solutions page at (562, 172) on a[href='/toplist.html']
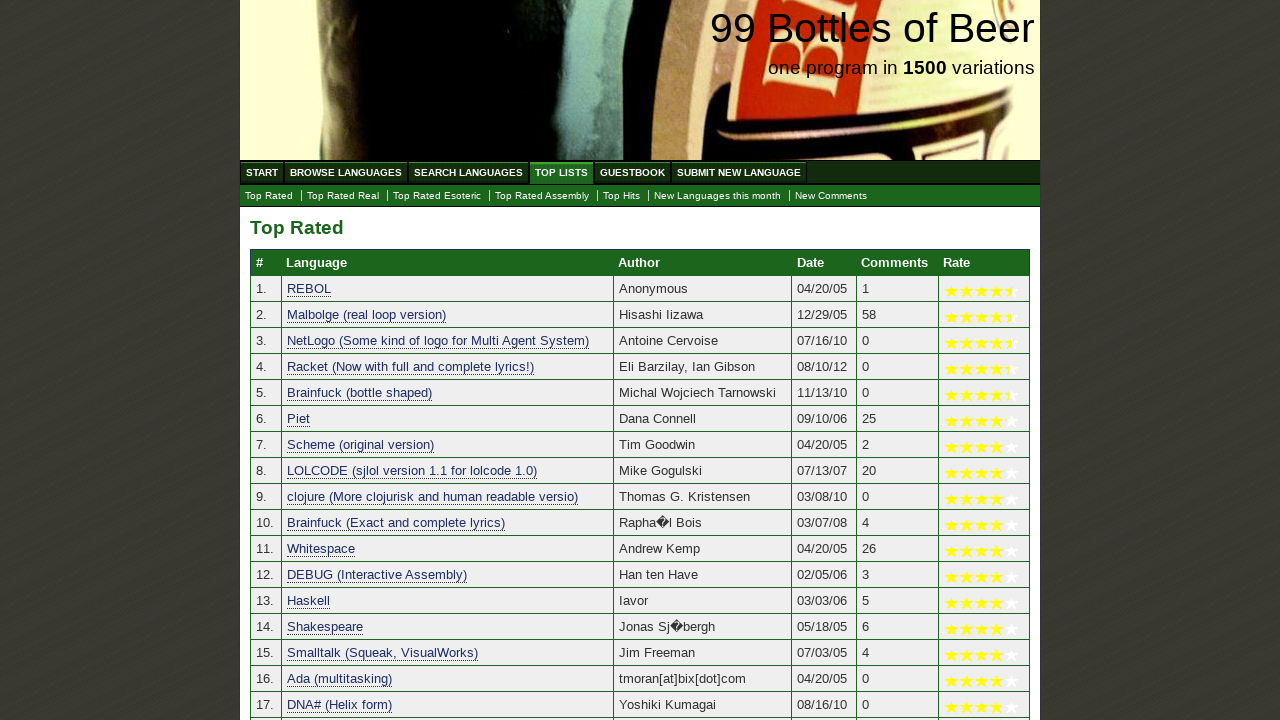

Waited for table row containing Shakespeare language to load
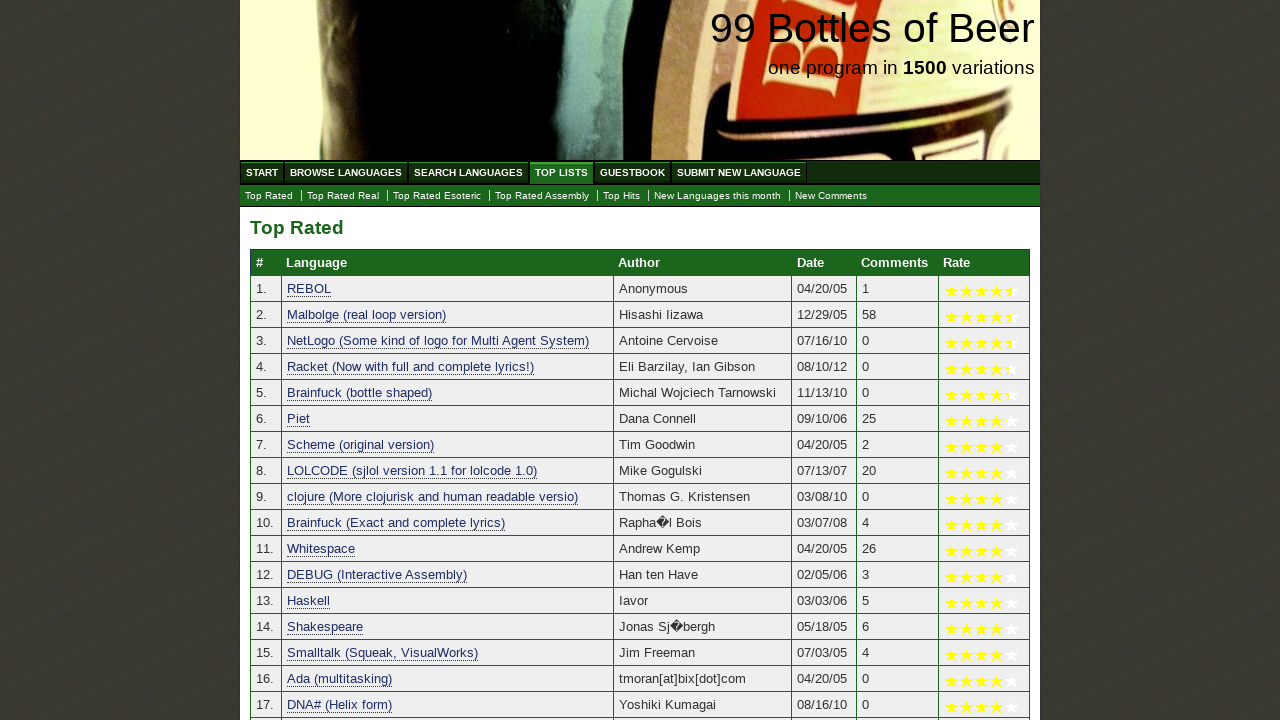

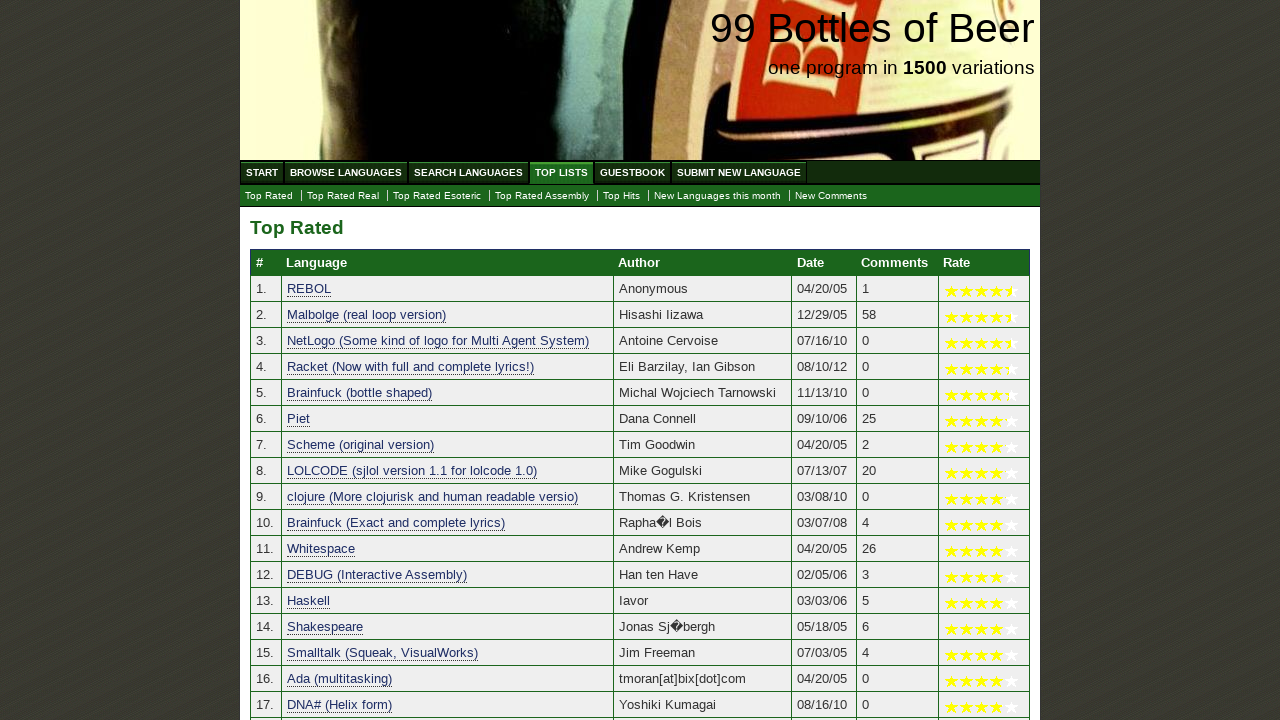